Tests dropdown selection functionality by selecting values from year, month, day, and state dropdown menus on a test page

Starting URL: https://testcenter.techproeducation.com/index.php?page=dropdown

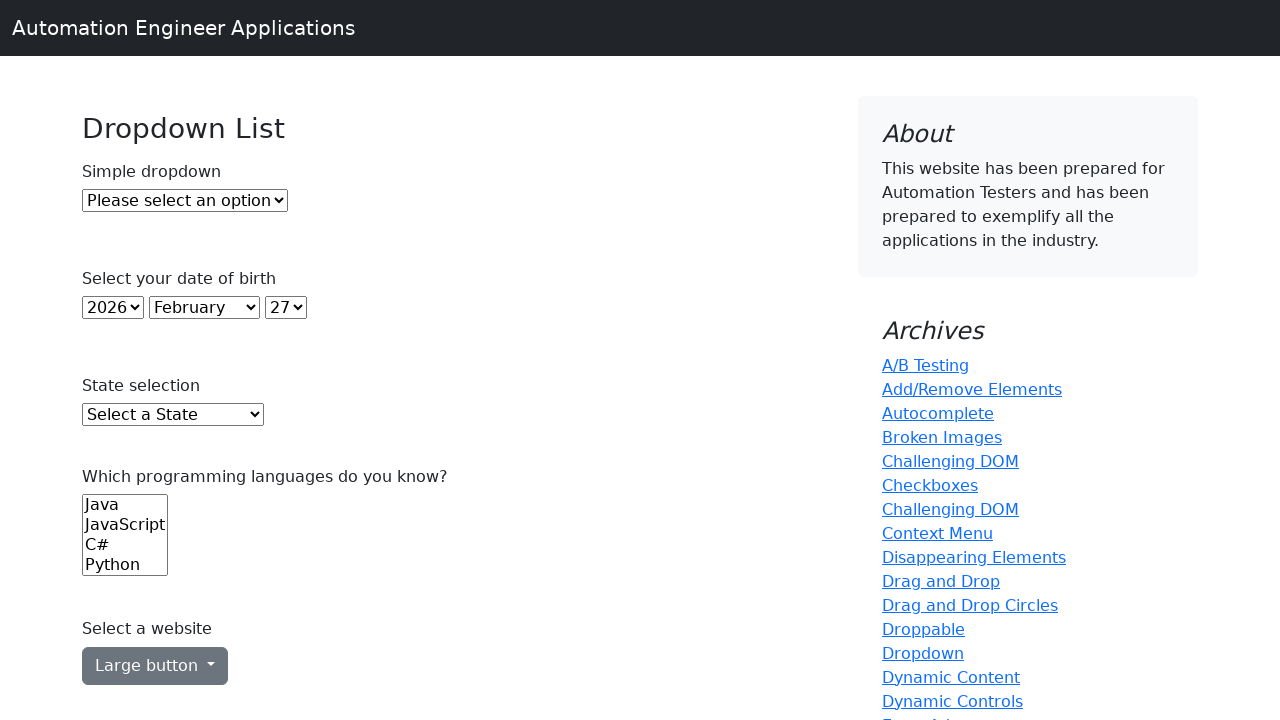

Selected year 2005 from year dropdown on select#year
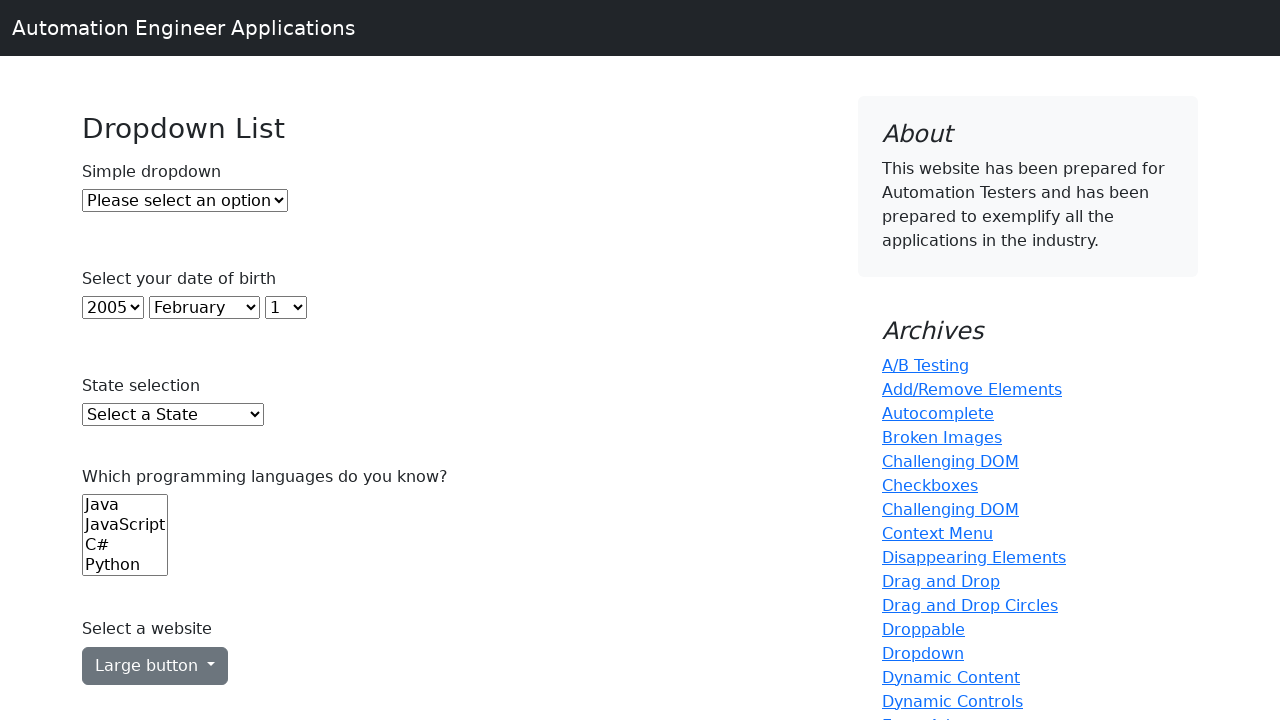

Selected November from month dropdown on select#month
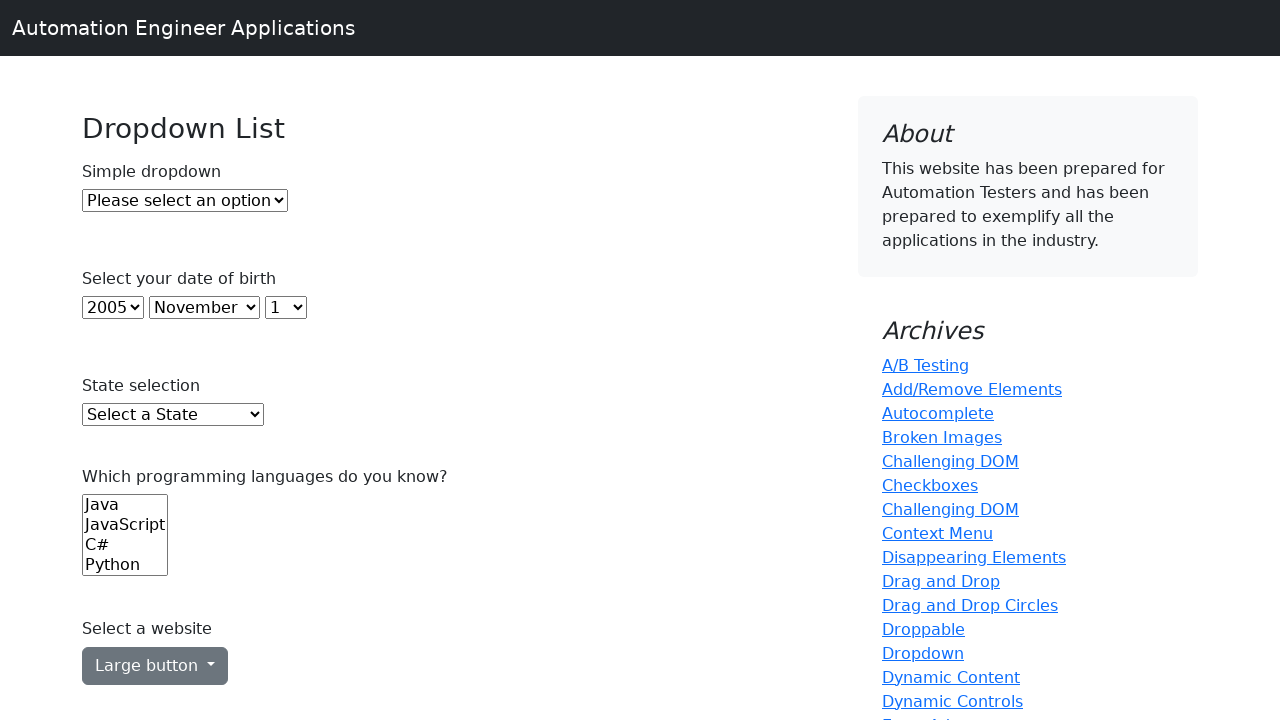

Selected day 10 from day dropdown on select#day
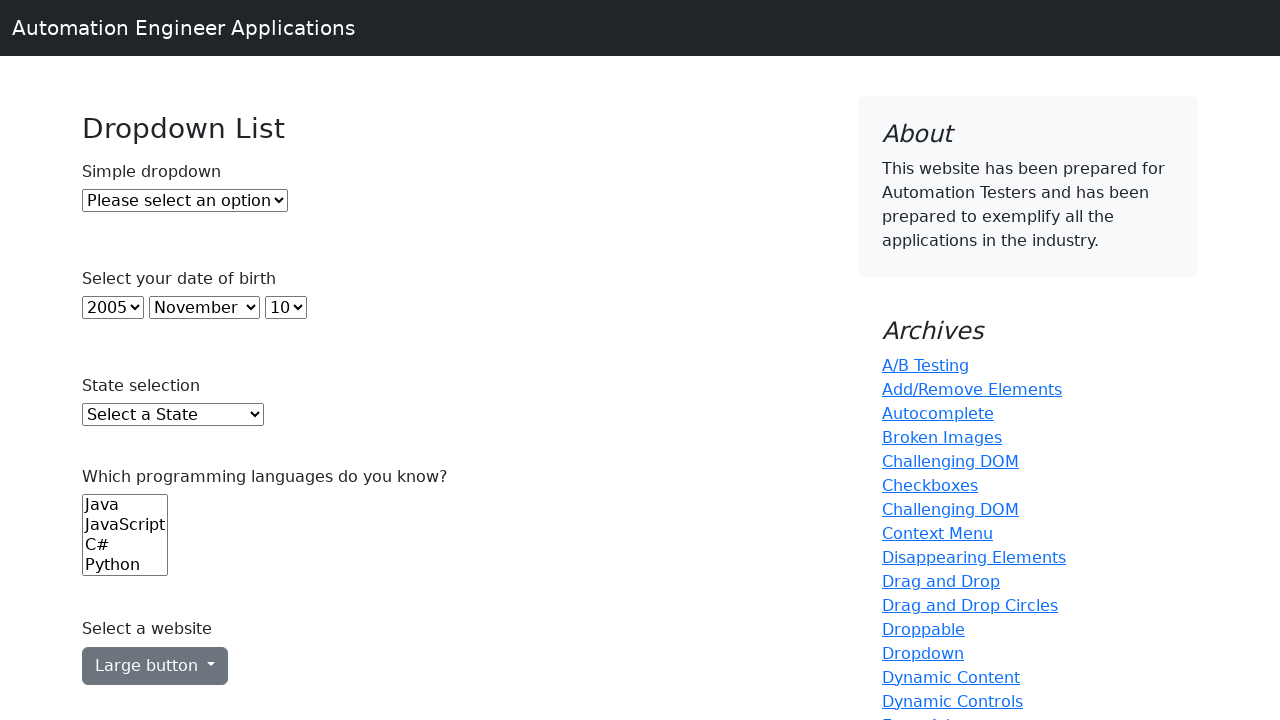

Selected Texas from state dropdown on select#state
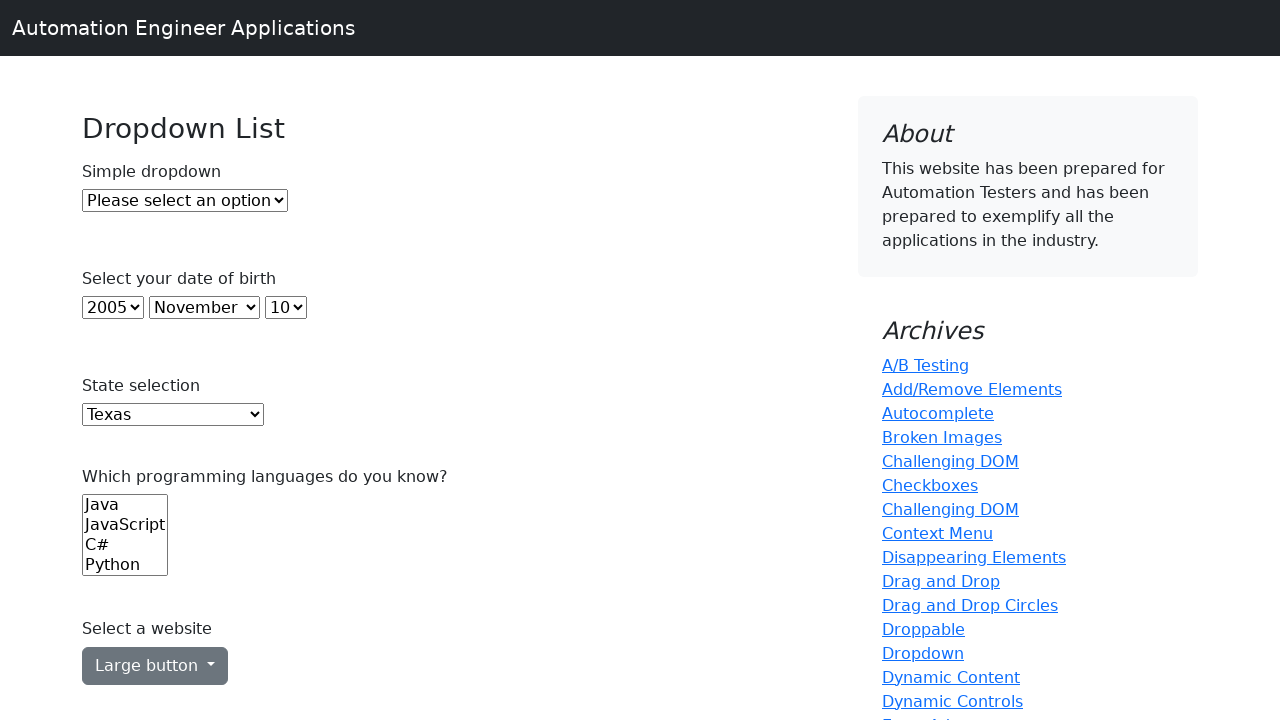

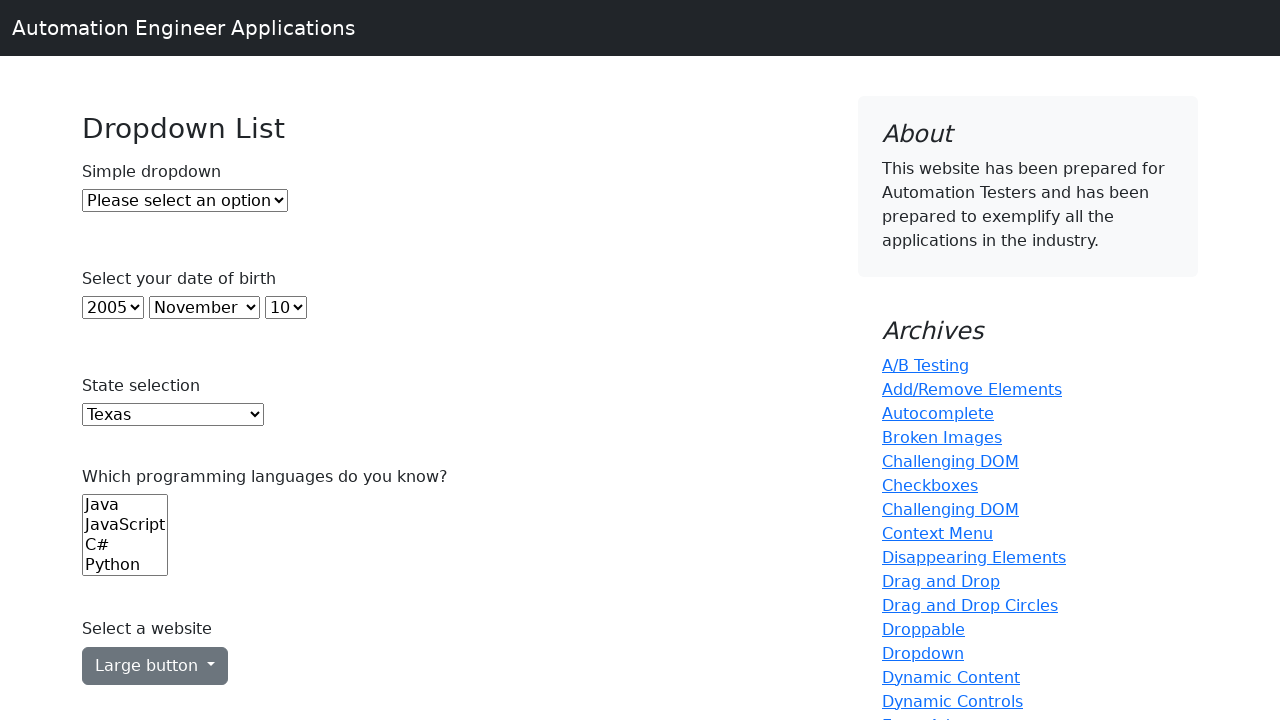